Adds 5 rows to a table by clicking Add New button, filling in name, department and phone fields, and clicking the Add button for each row

Starting URL: https://www.tutorialrepublic.com/snippets/bootstrap/table-with-add-and-delete-row-feature.php

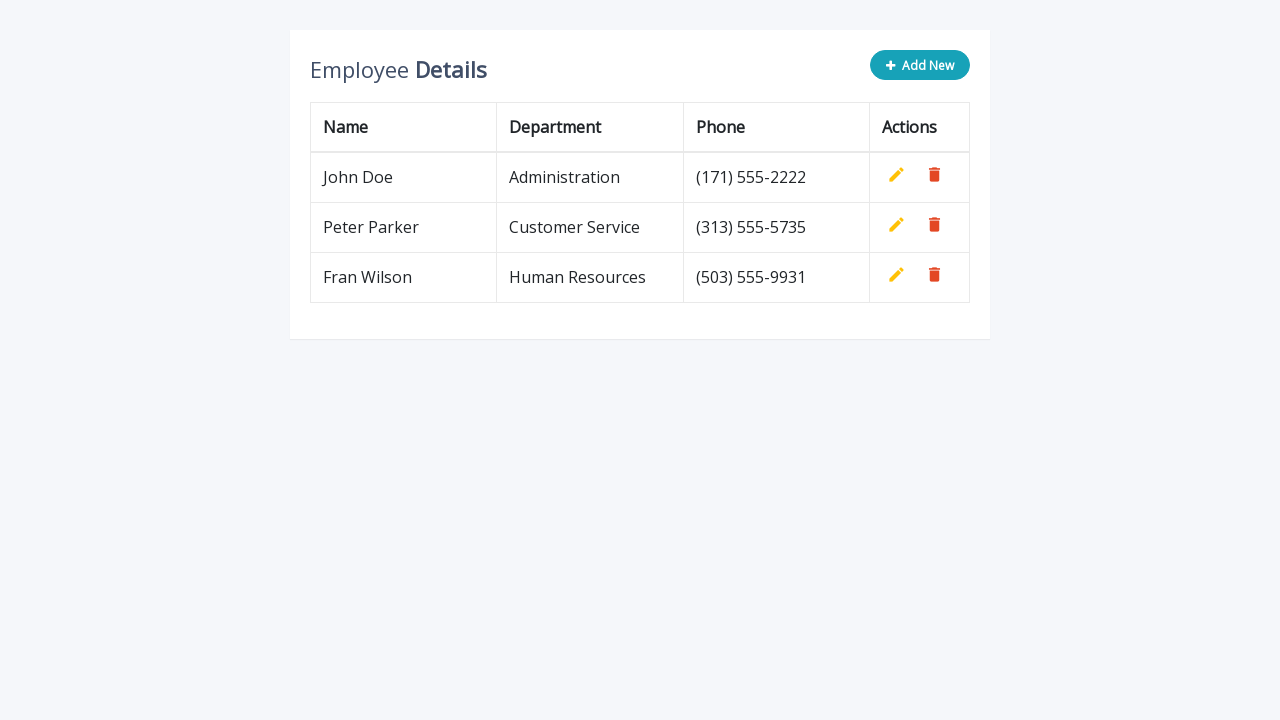

Navigated to table with add and delete row feature
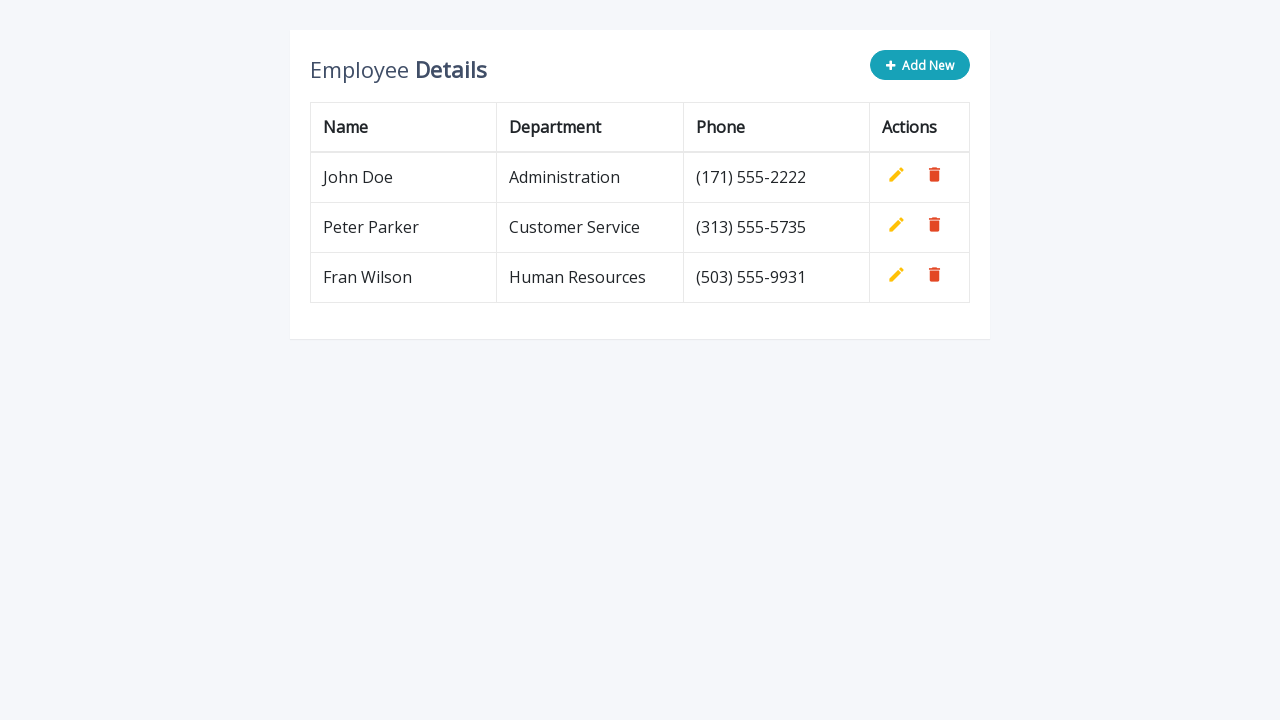

Clicked Add New button (iteration 1) at (920, 65) on button.btn.btn-info.add-new
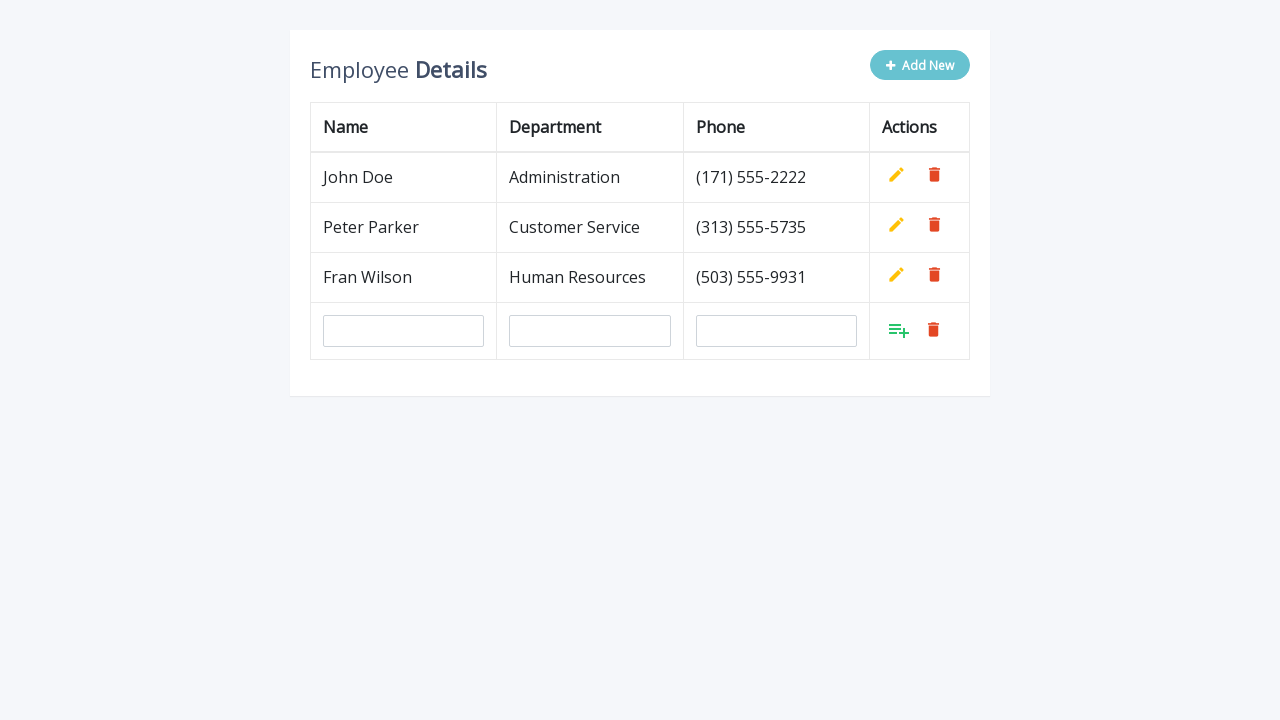

Filled name field with 'Marija' (iteration 1) on input[name='name']
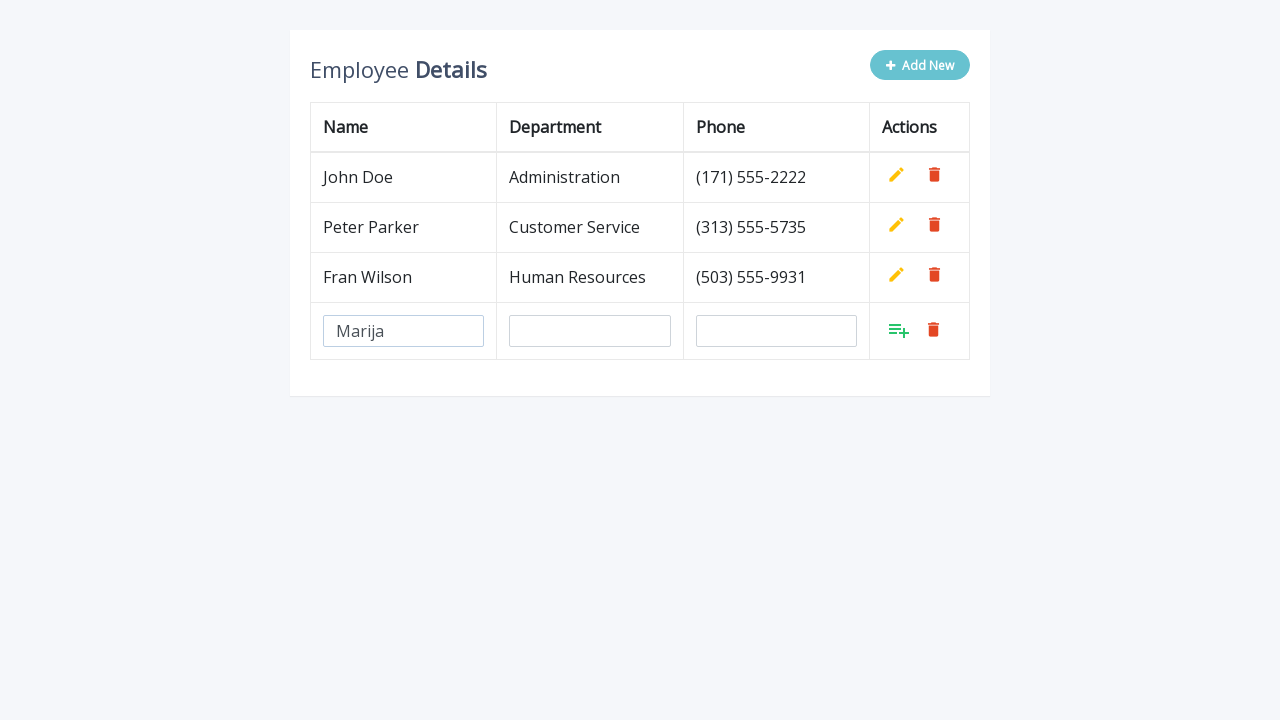

Filled department field with 'IT Bootcamp' (iteration 1) on input[name='department']
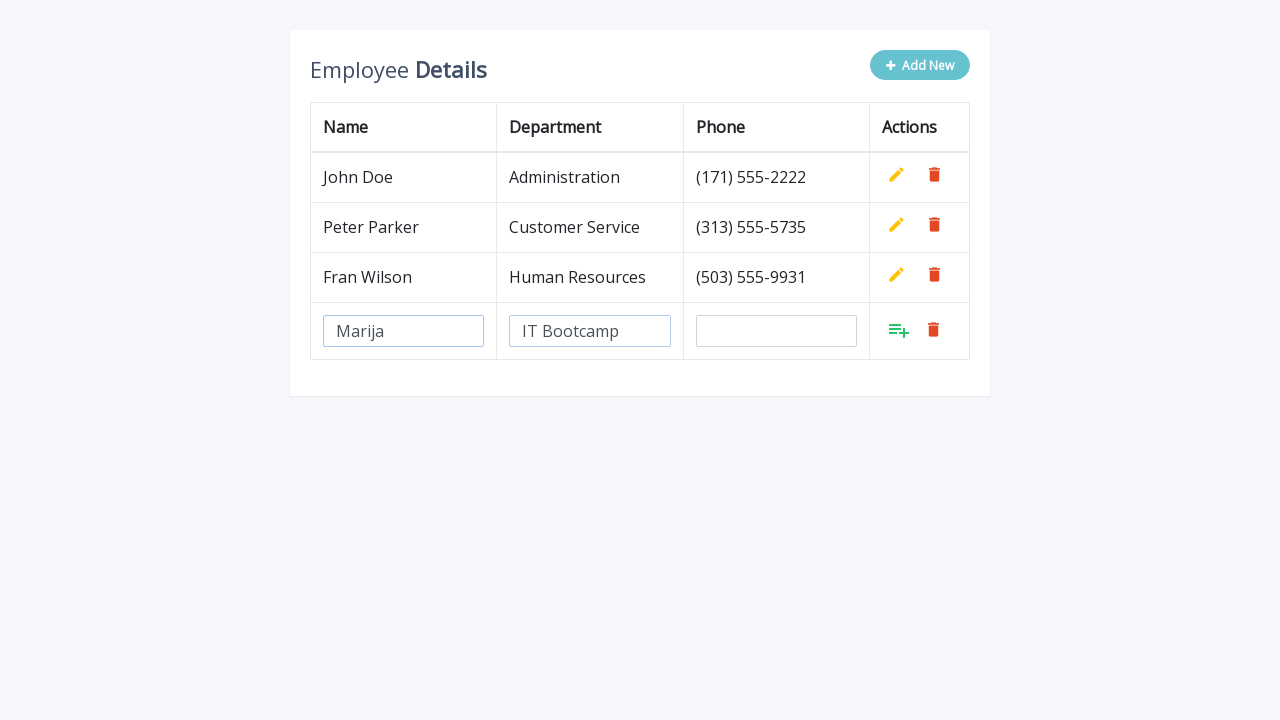

Filled phone field with '111111' (iteration 1) on input[name='phone']
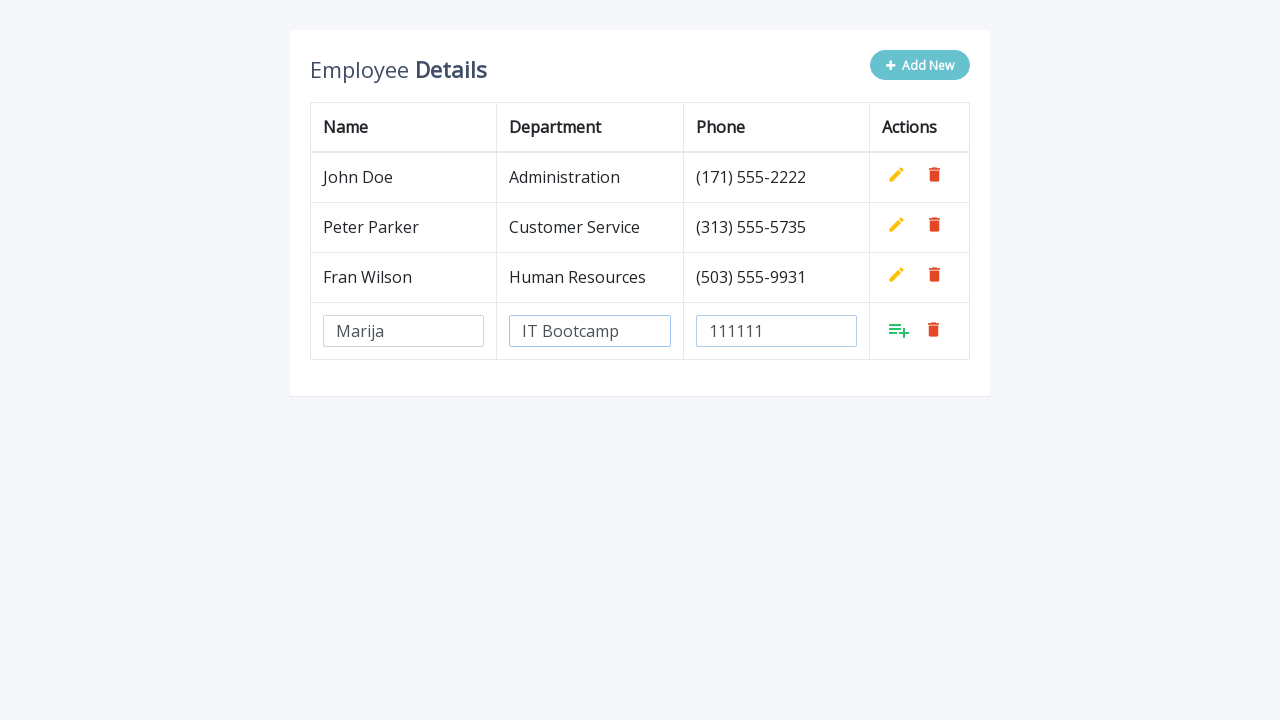

Clicked Add button to confirm row entry (iteration 1) at (899, 330) on a.add >> nth=3
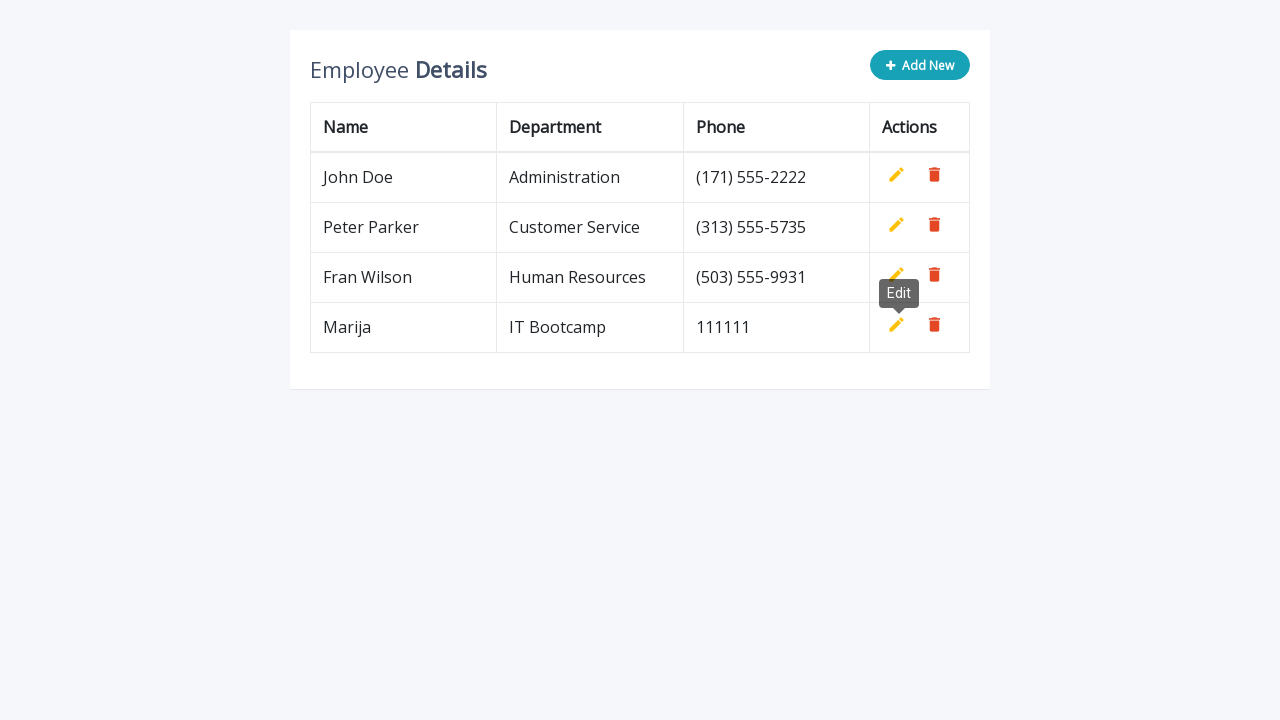

Waited 500ms before next iteration (iteration 1)
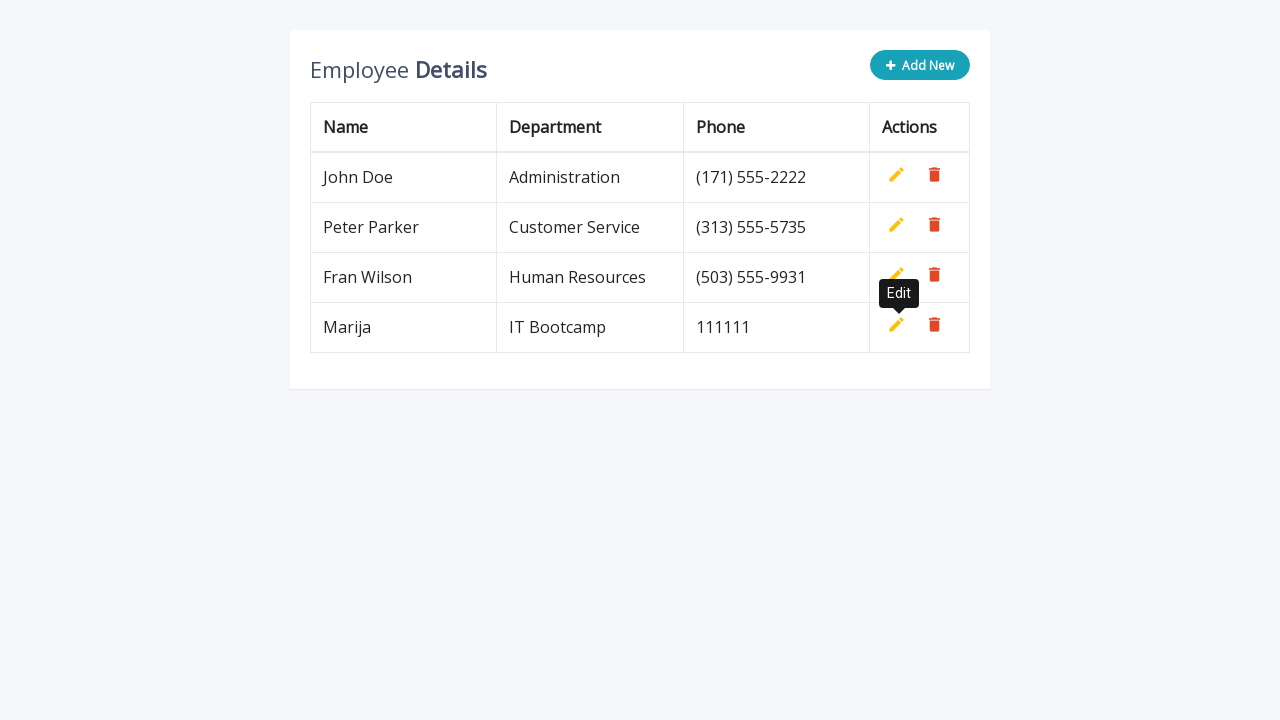

Clicked Add New button (iteration 2) at (920, 65) on button.btn.btn-info.add-new
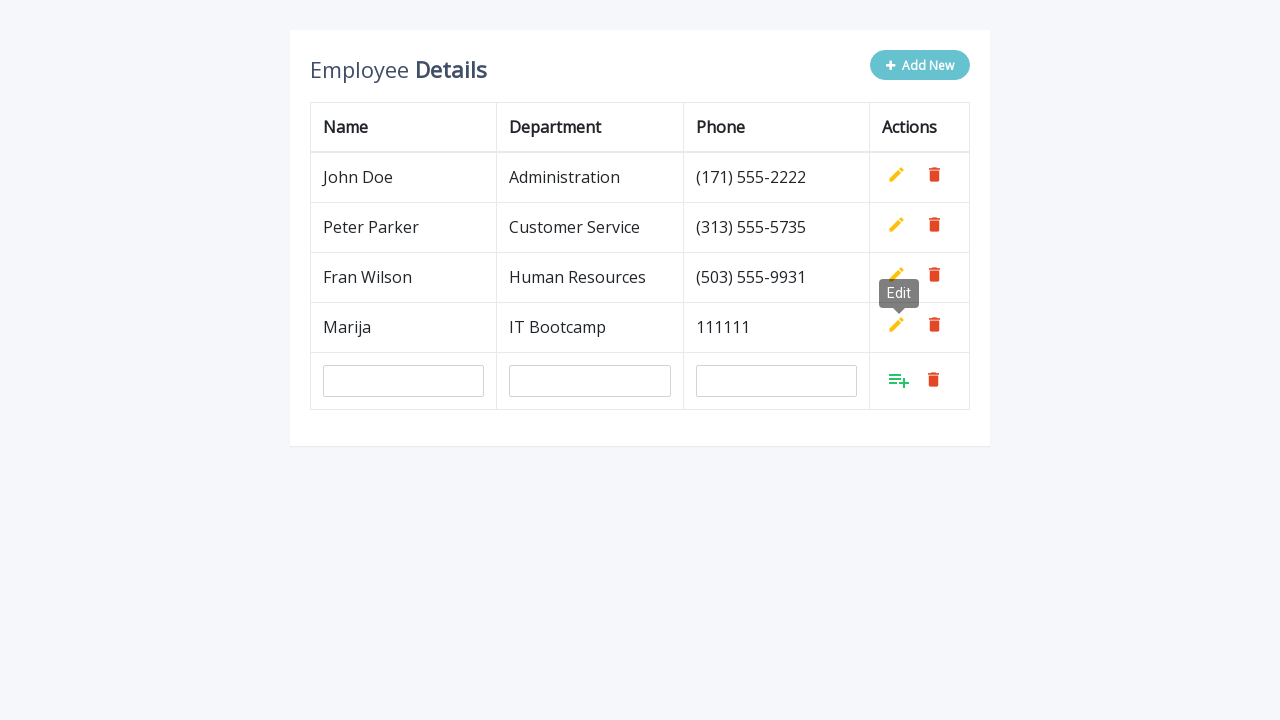

Filled name field with 'Marija' (iteration 2) on input[name='name']
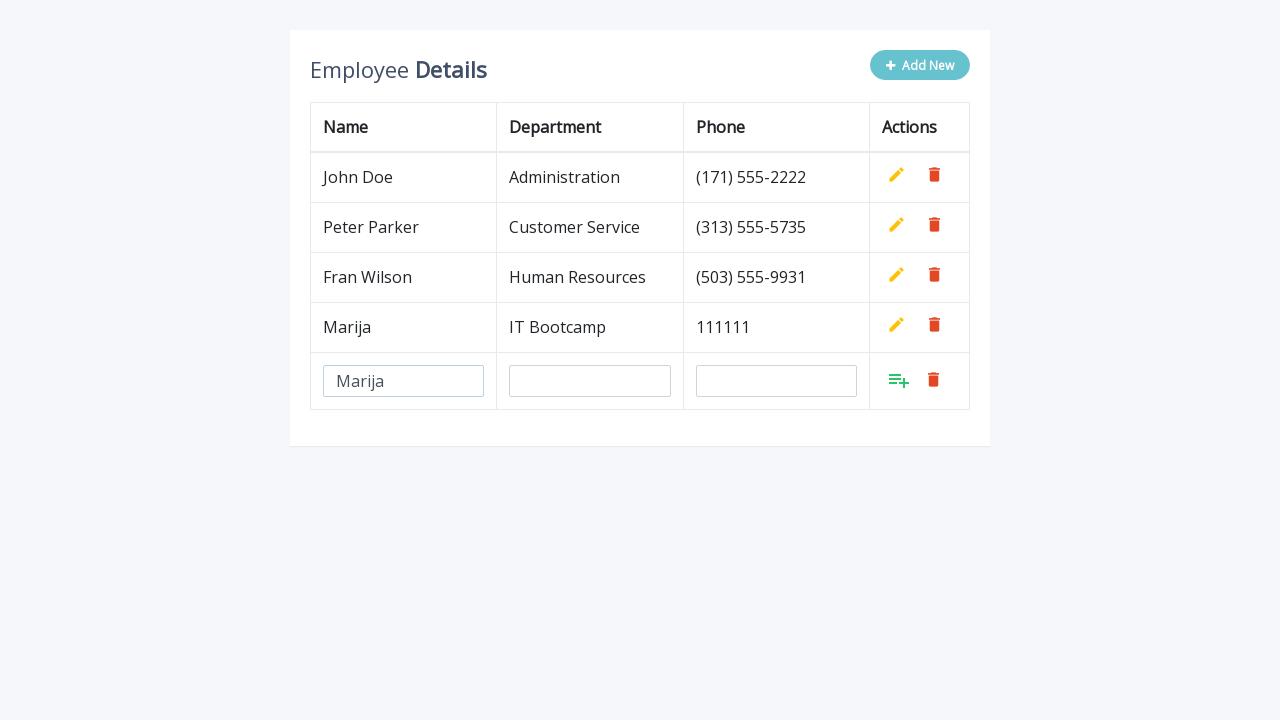

Filled department field with 'IT Bootcamp' (iteration 2) on input[name='department']
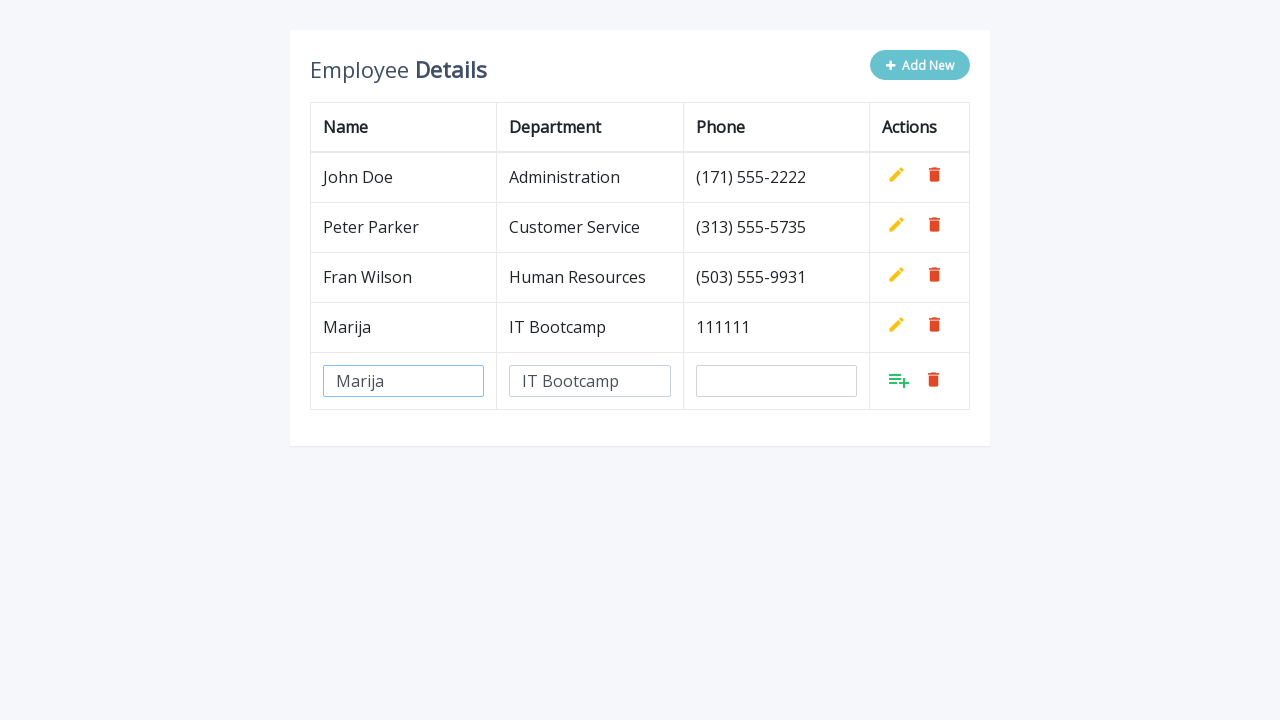

Filled phone field with '111111' (iteration 2) on input[name='phone']
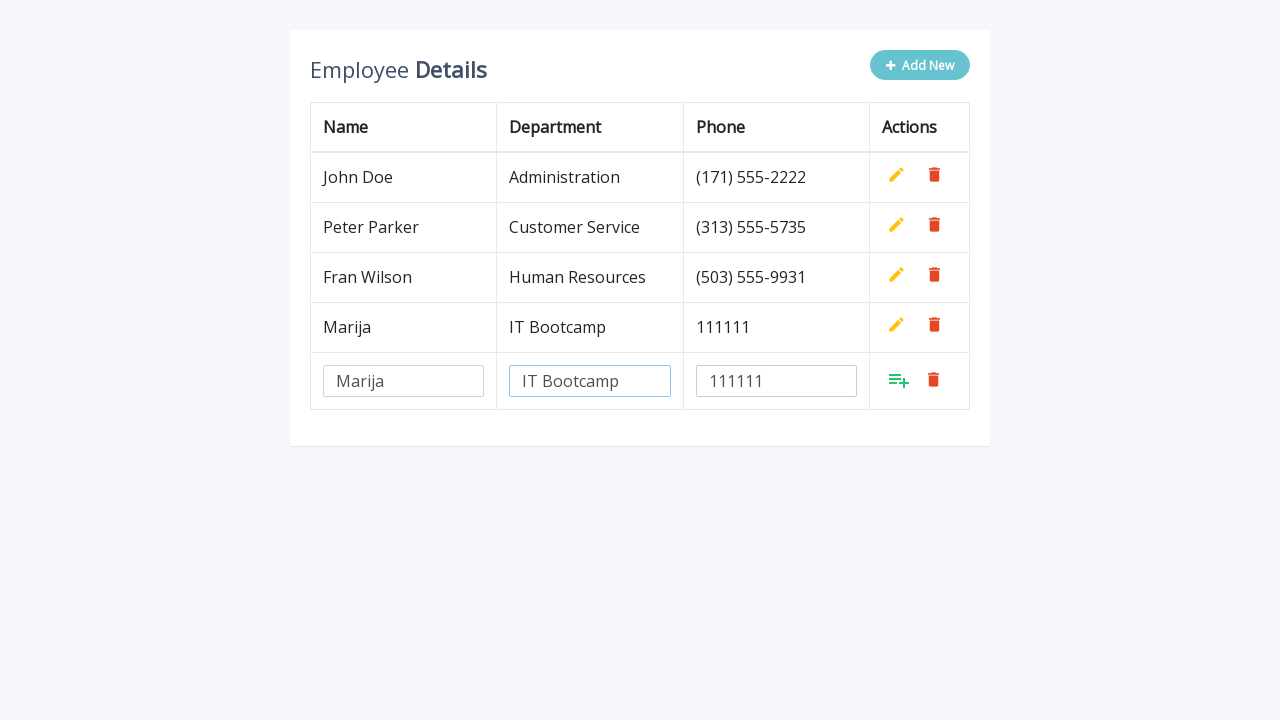

Clicked Add button to confirm row entry (iteration 2) at (899, 380) on a.add >> nth=4
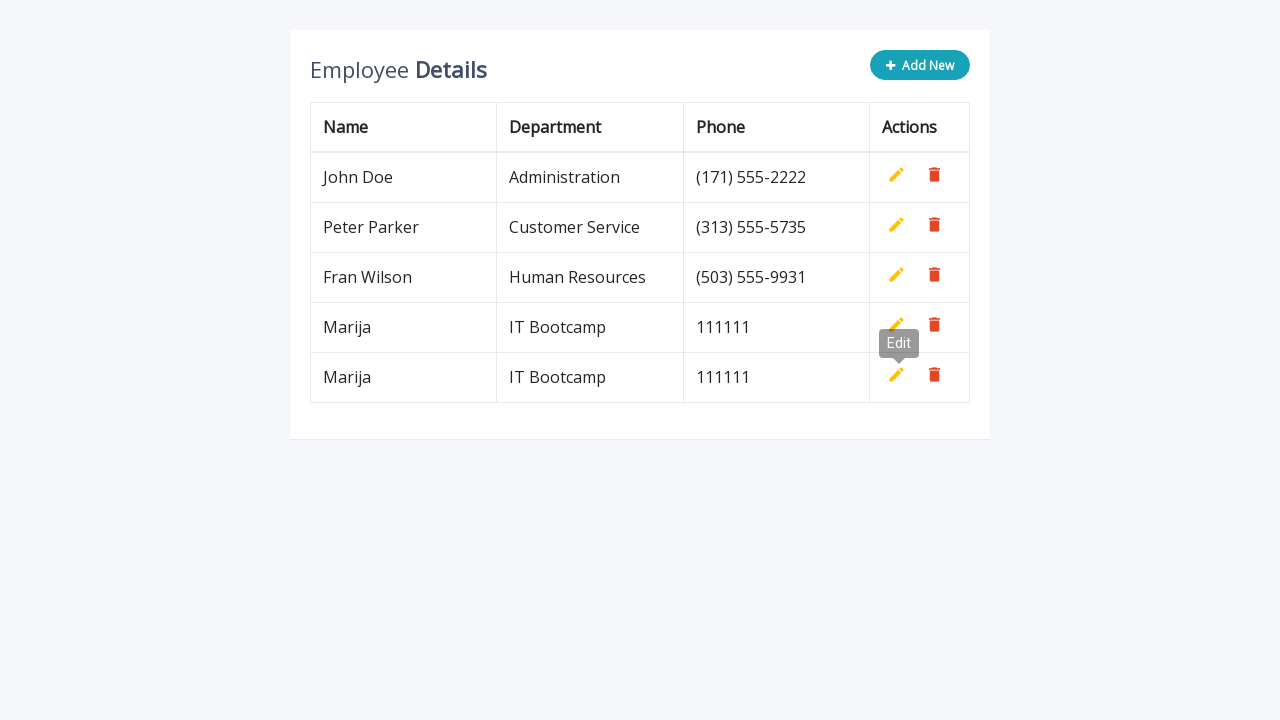

Waited 500ms before next iteration (iteration 2)
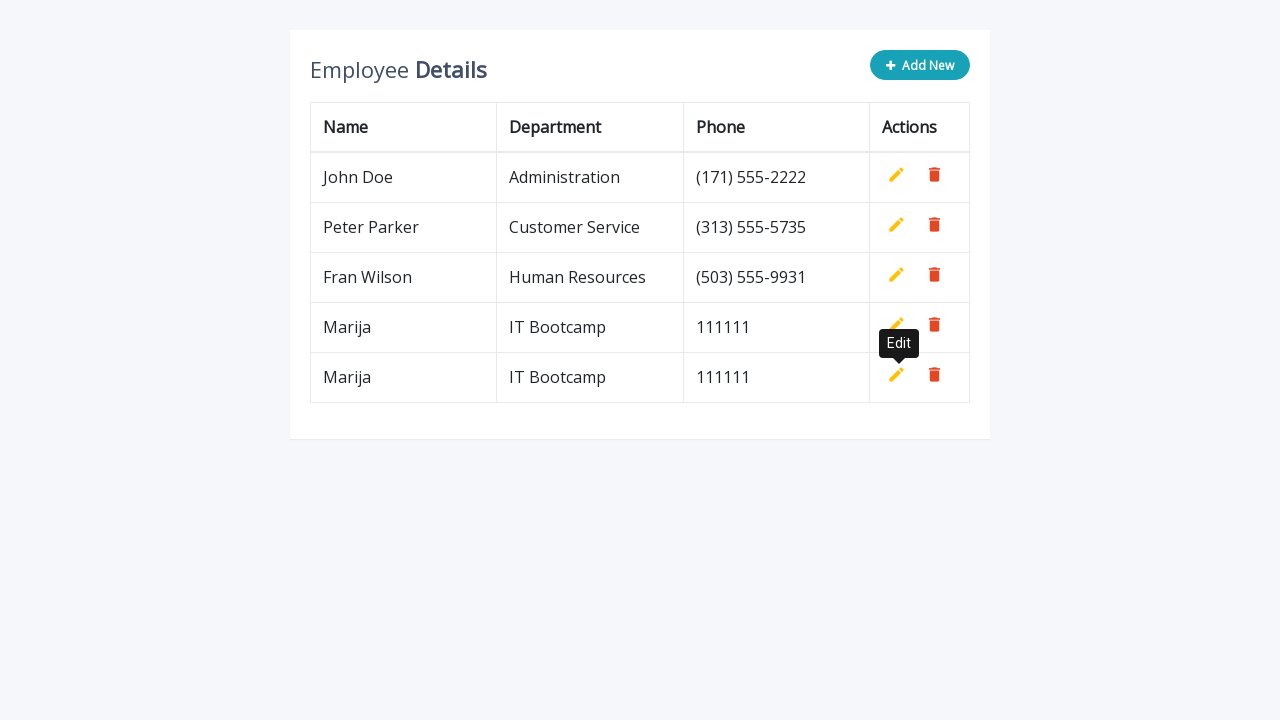

Clicked Add New button (iteration 3) at (920, 65) on button.btn.btn-info.add-new
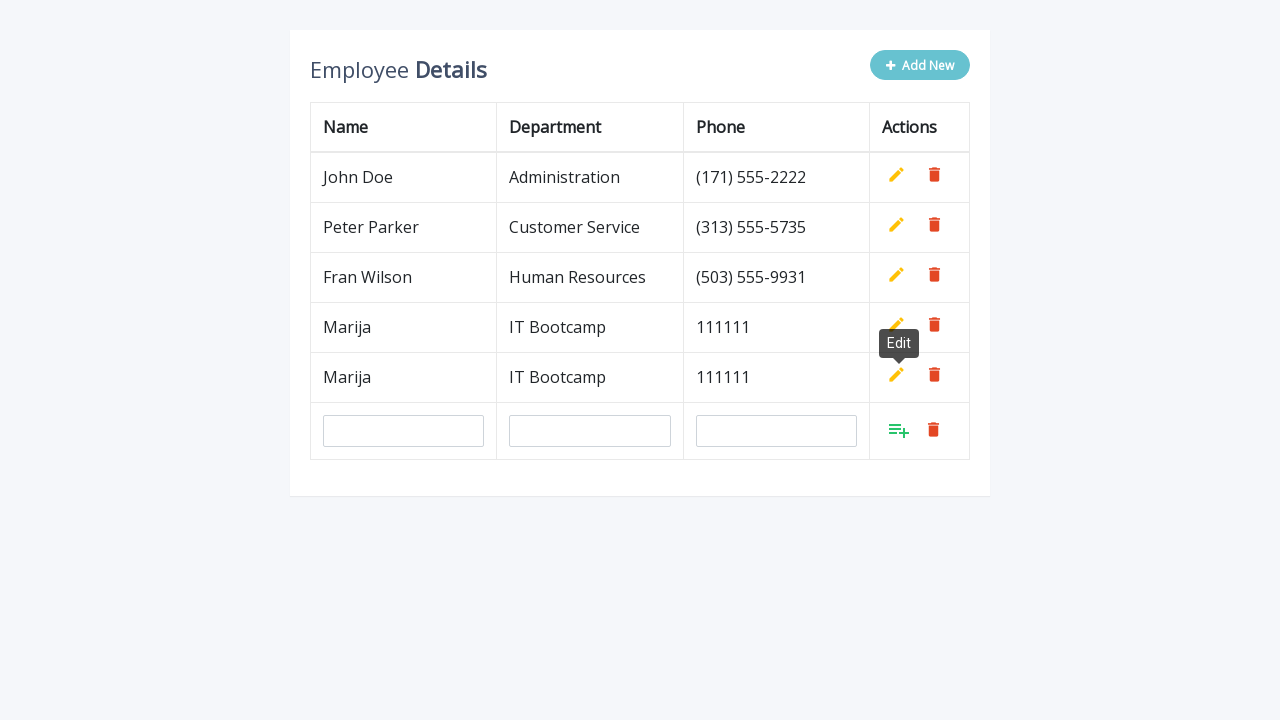

Filled name field with 'Marija' (iteration 3) on input[name='name']
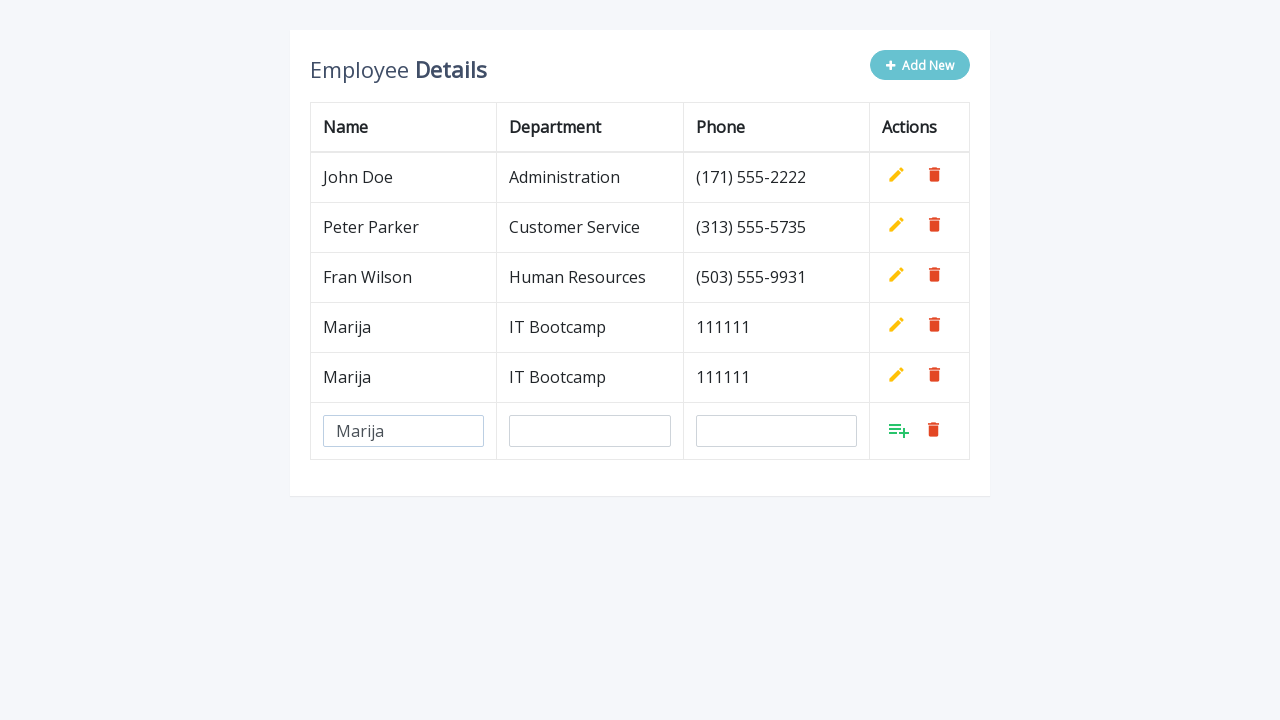

Filled department field with 'IT Bootcamp' (iteration 3) on input[name='department']
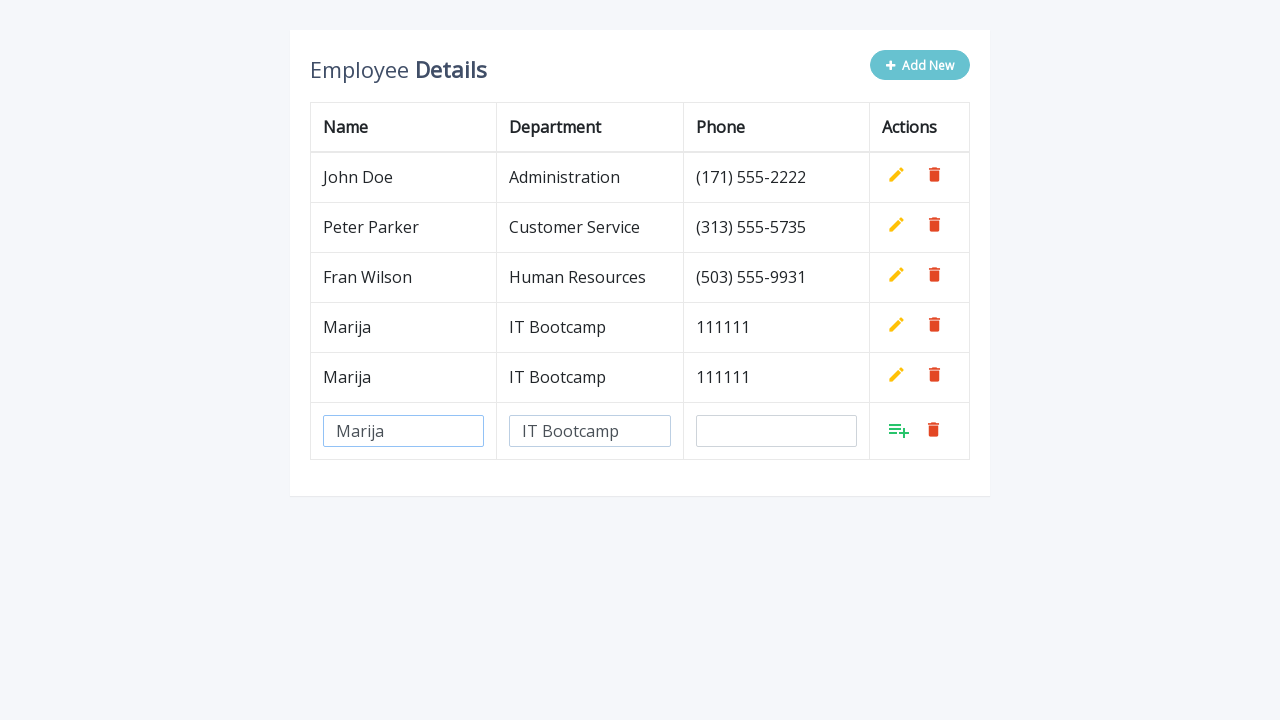

Filled phone field with '111111' (iteration 3) on input[name='phone']
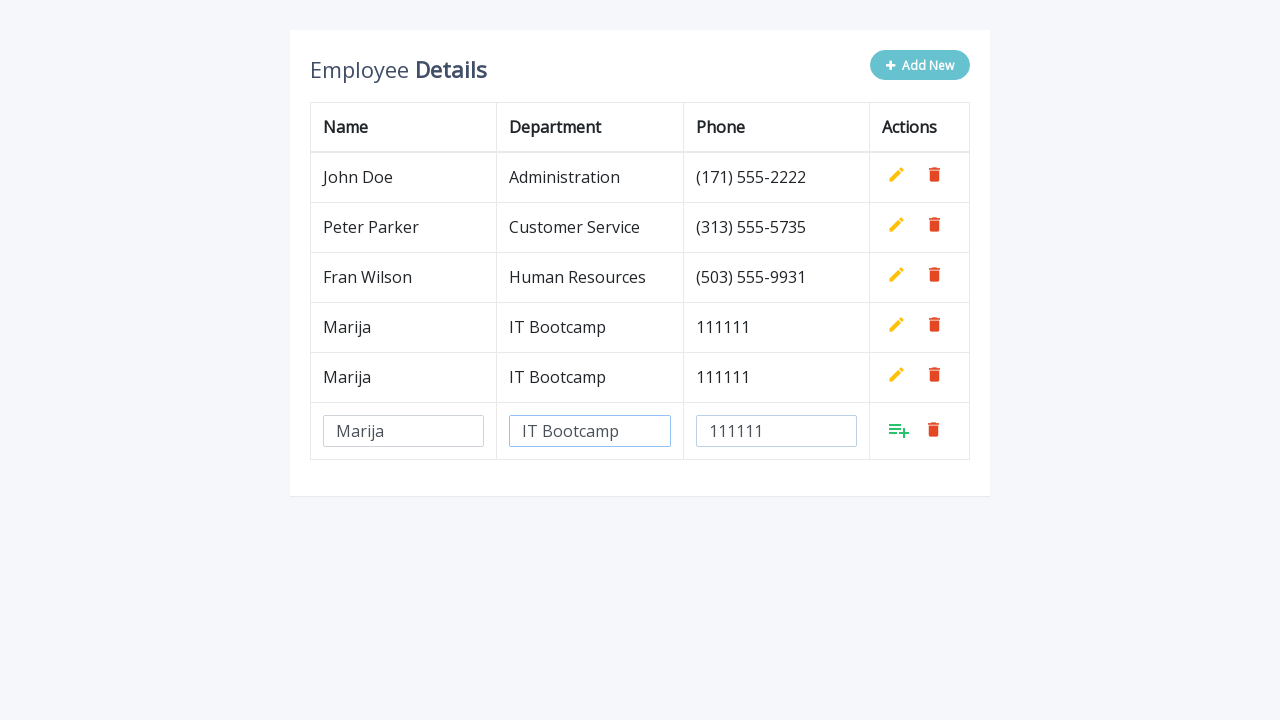

Clicked Add button to confirm row entry (iteration 3) at (899, 430) on a.add >> nth=5
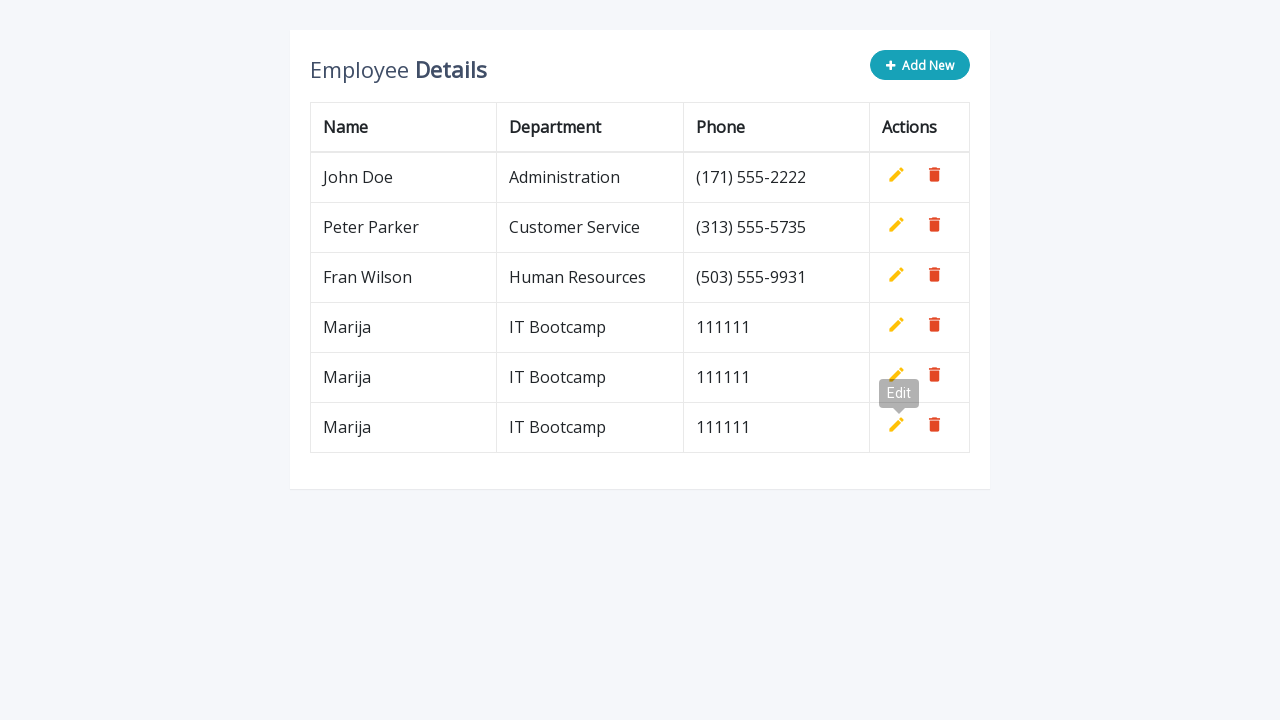

Waited 500ms before next iteration (iteration 3)
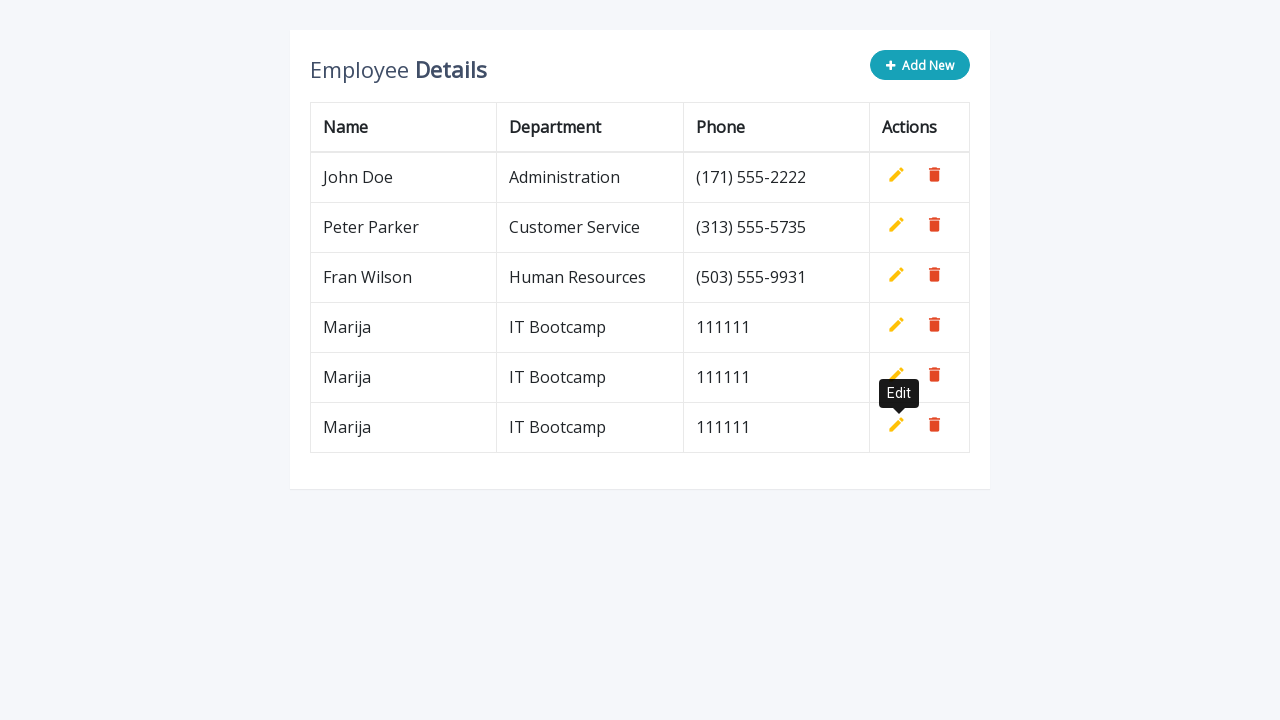

Clicked Add New button (iteration 4) at (920, 65) on button.btn.btn-info.add-new
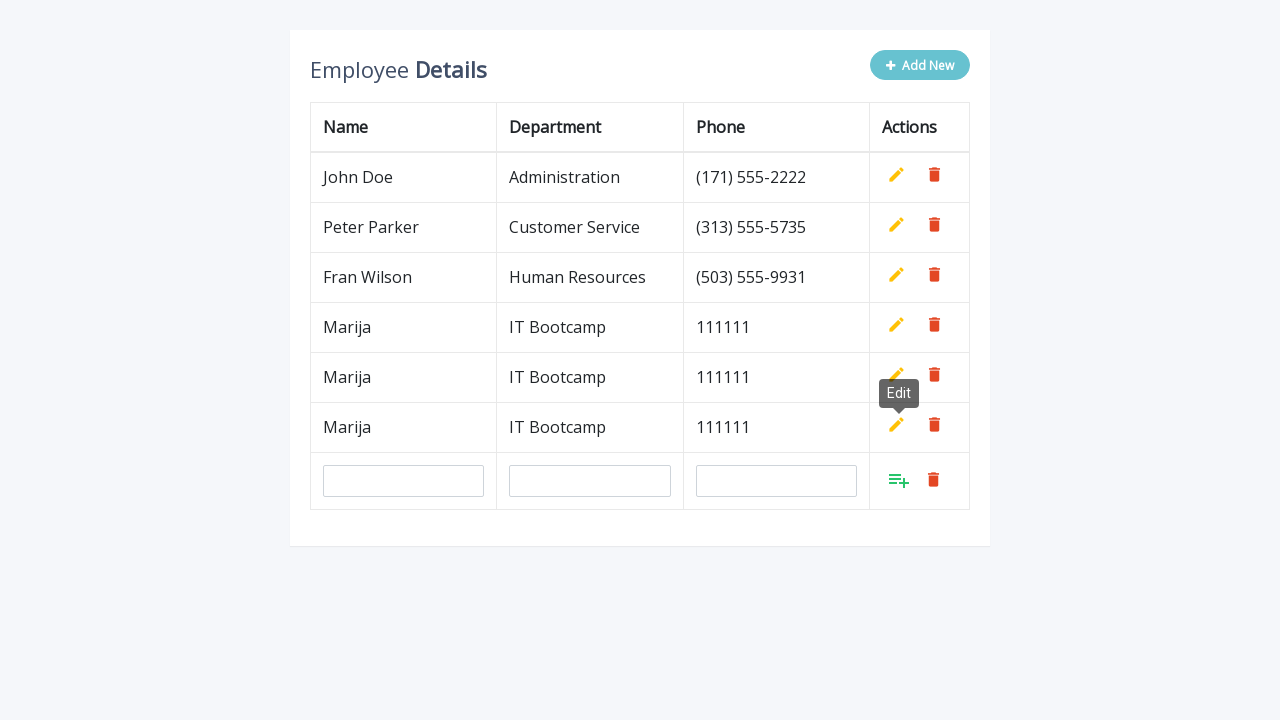

Filled name field with 'Marija' (iteration 4) on input[name='name']
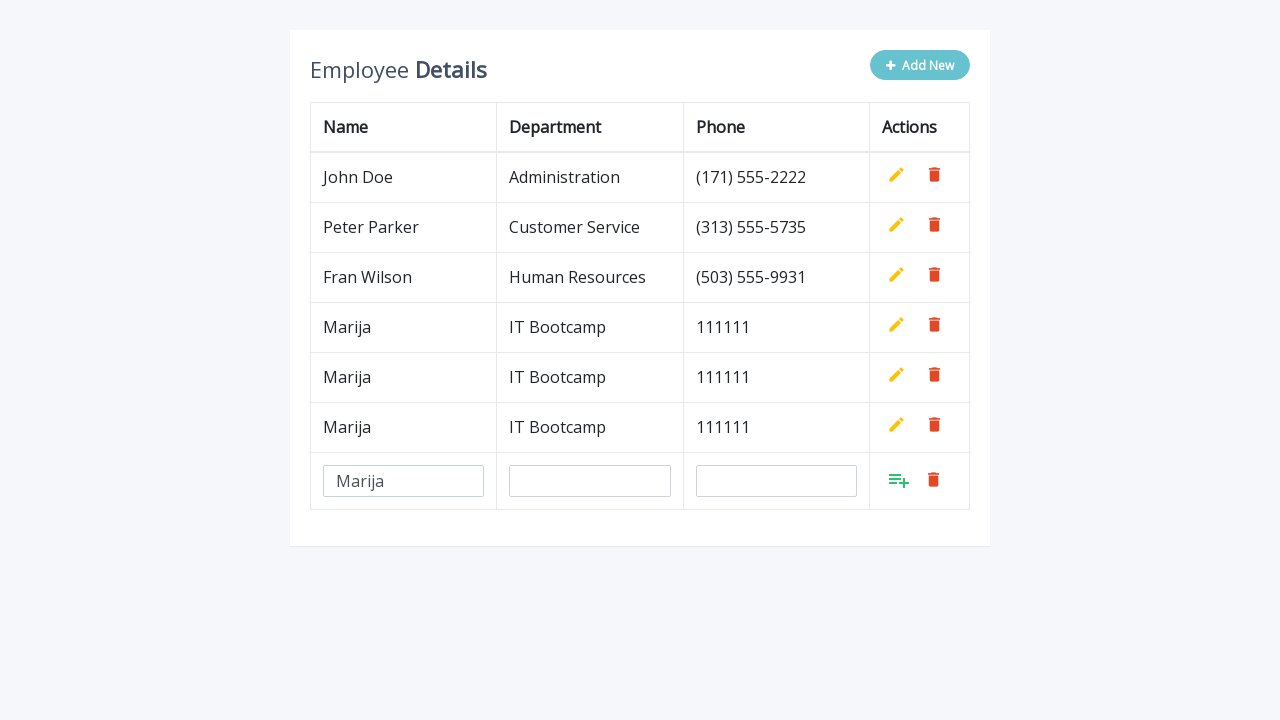

Filled department field with 'IT Bootcamp' (iteration 4) on input[name='department']
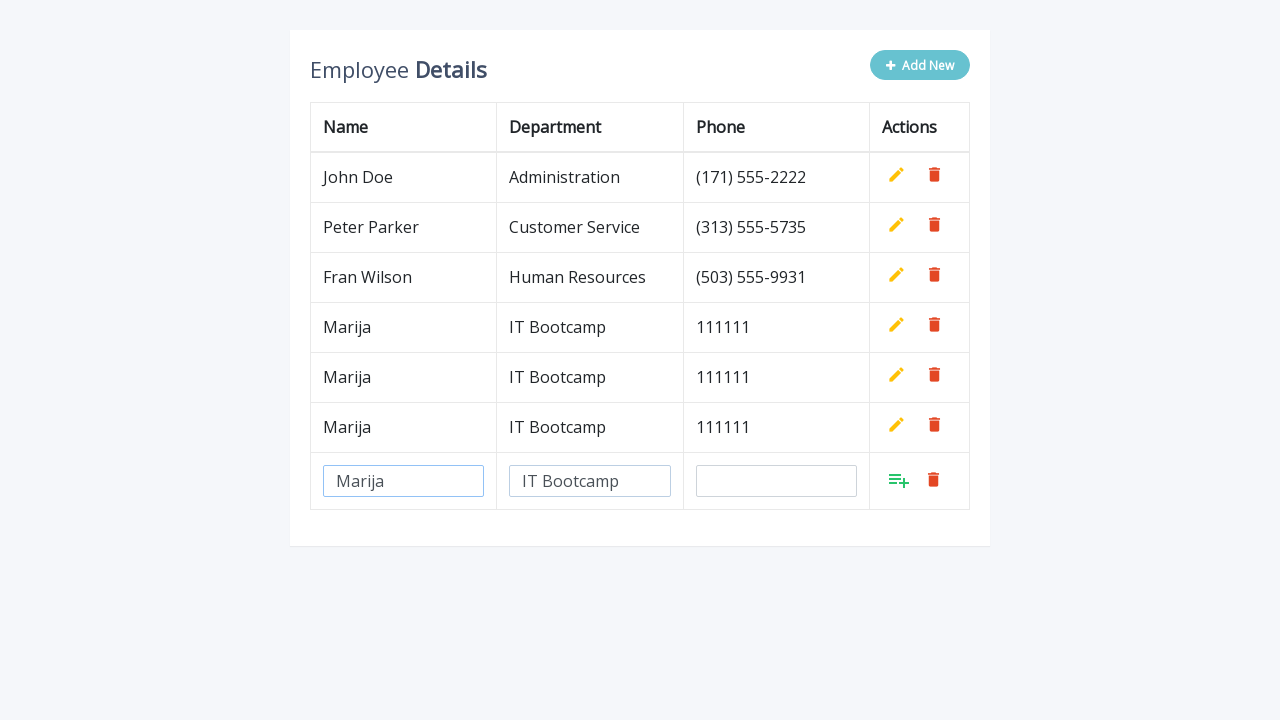

Filled phone field with '111111' (iteration 4) on input[name='phone']
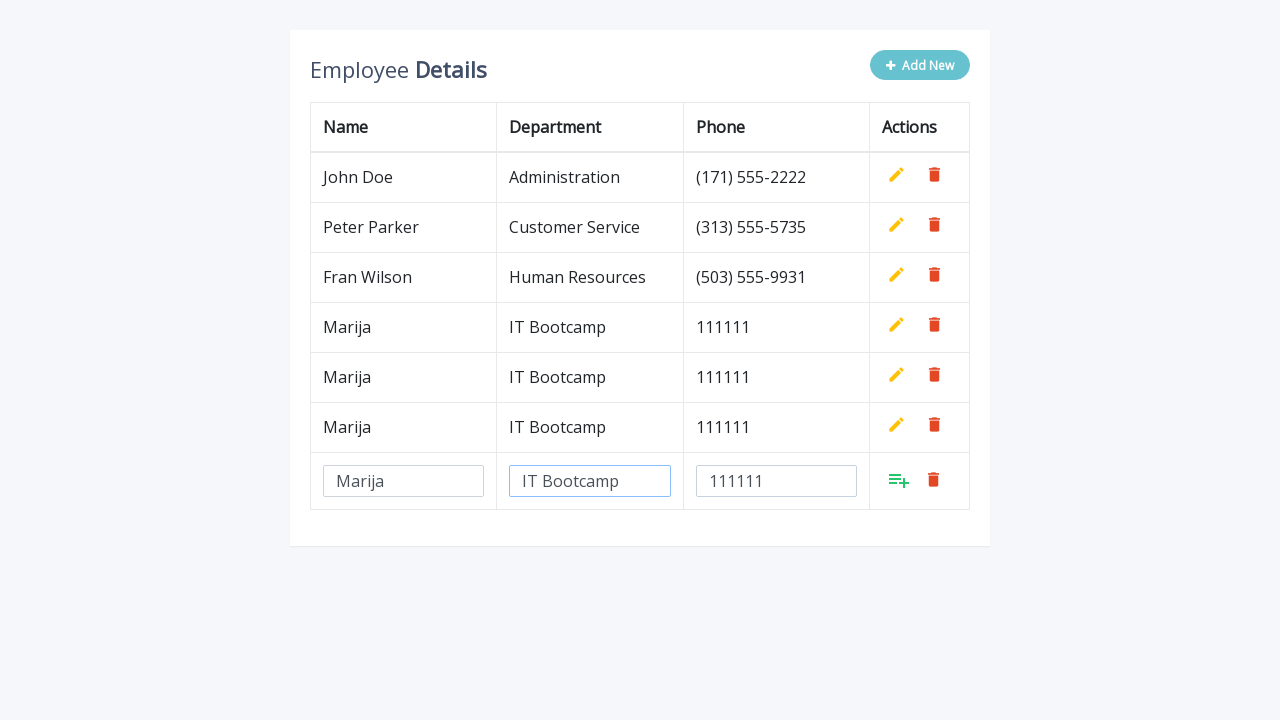

Clicked Add button to confirm row entry (iteration 4) at (899, 480) on a.add >> nth=6
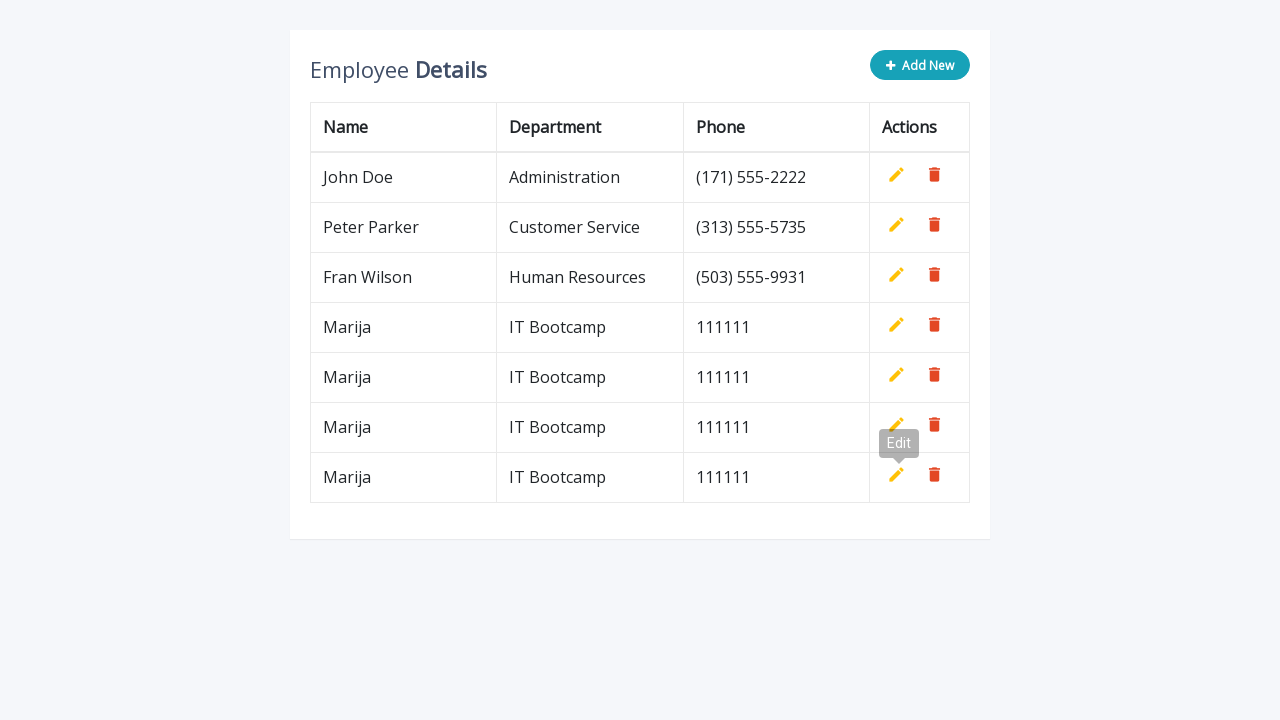

Waited 500ms before next iteration (iteration 4)
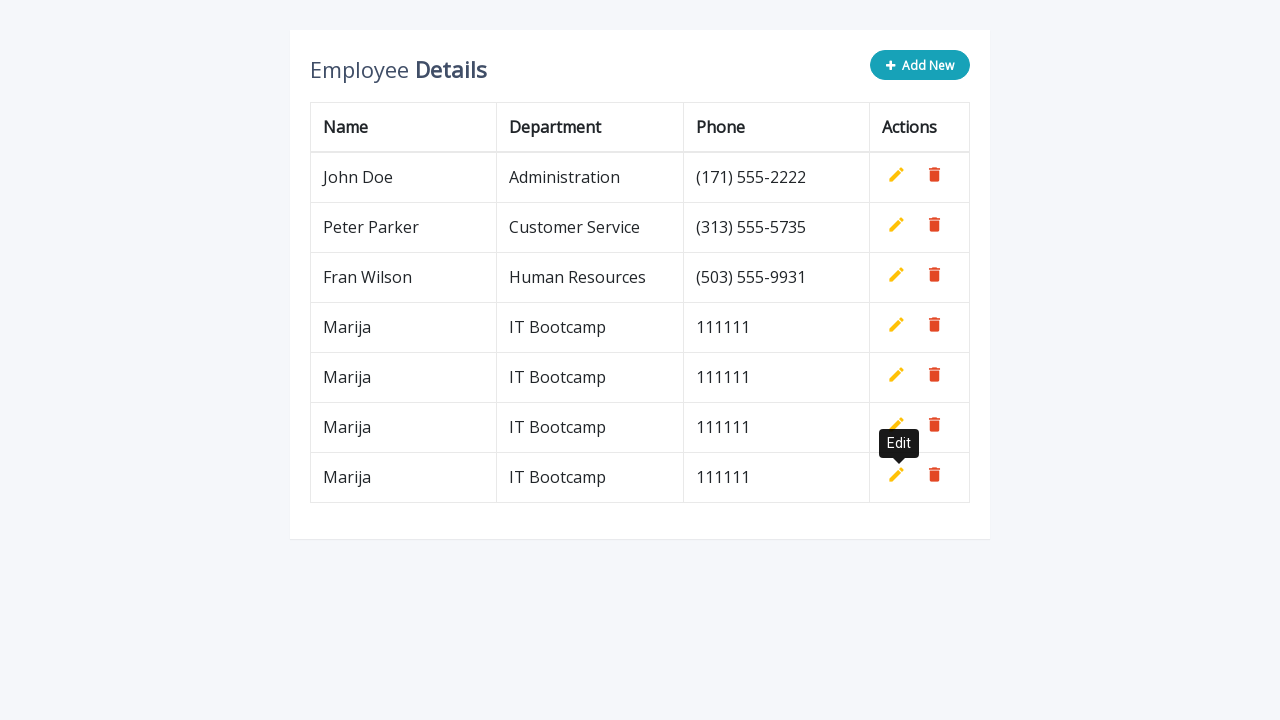

Clicked Add New button (iteration 5) at (920, 65) on button.btn.btn-info.add-new
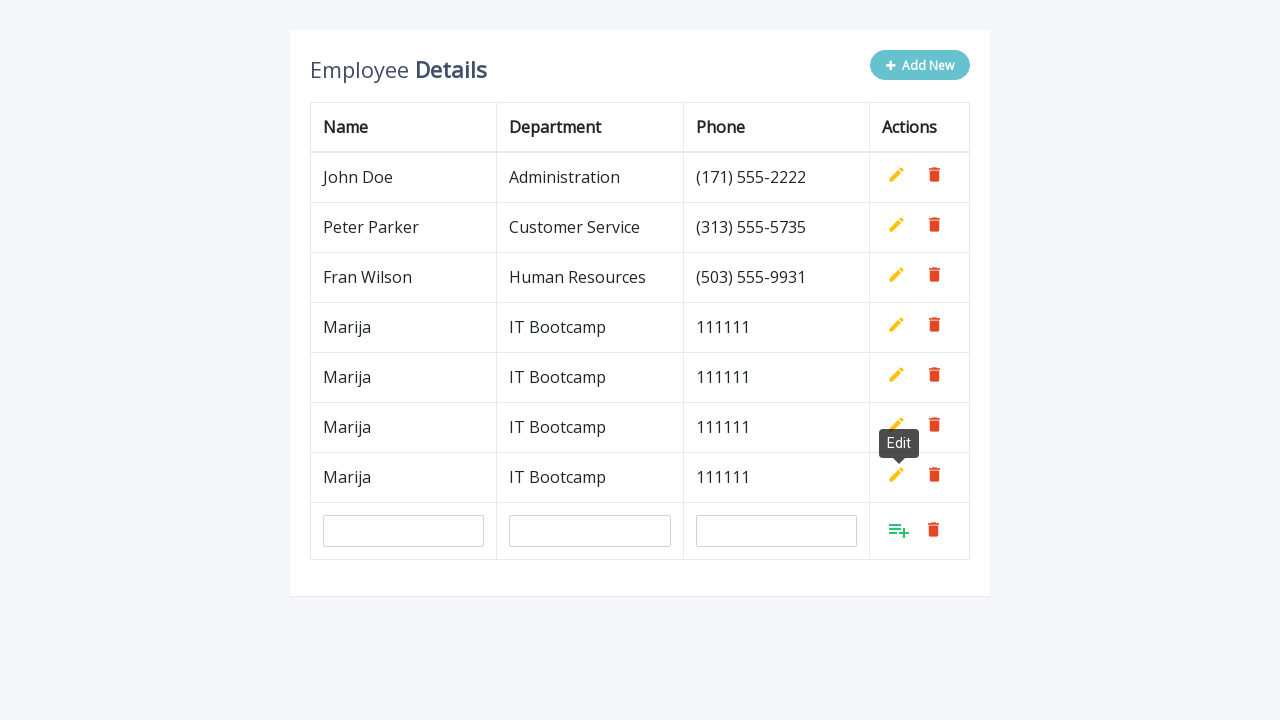

Filled name field with 'Marija' (iteration 5) on input[name='name']
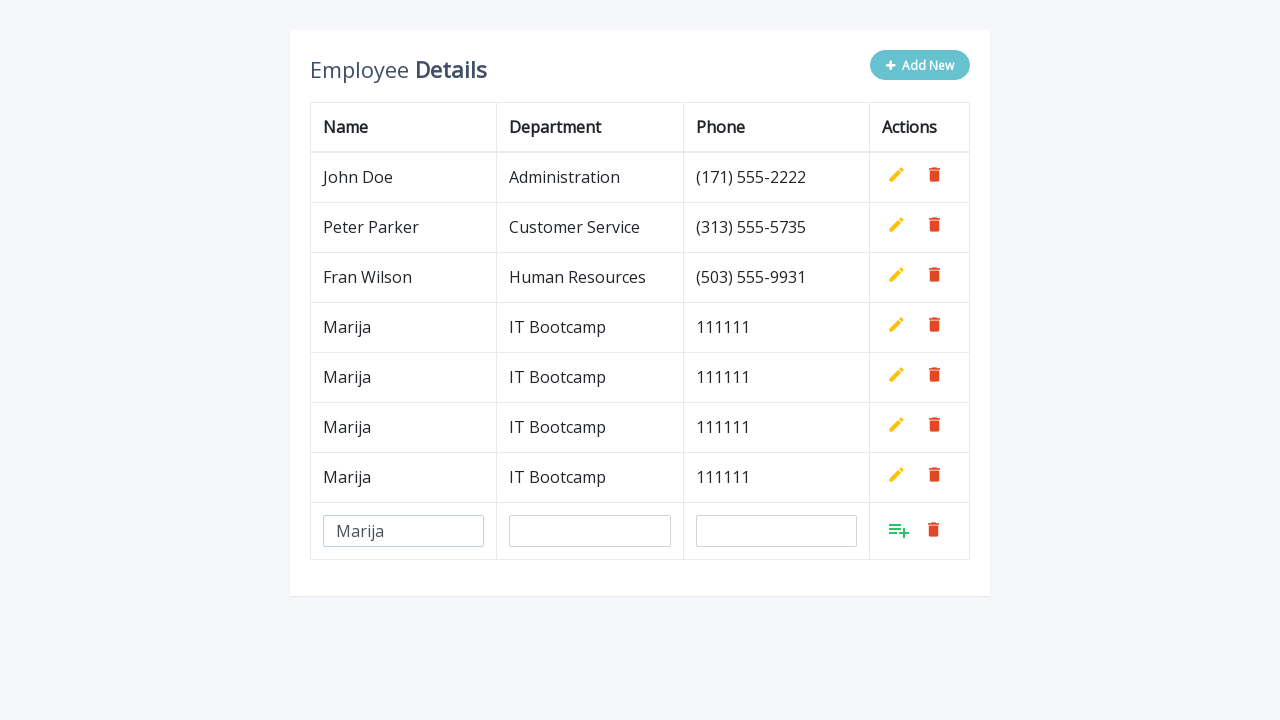

Filled department field with 'IT Bootcamp' (iteration 5) on input[name='department']
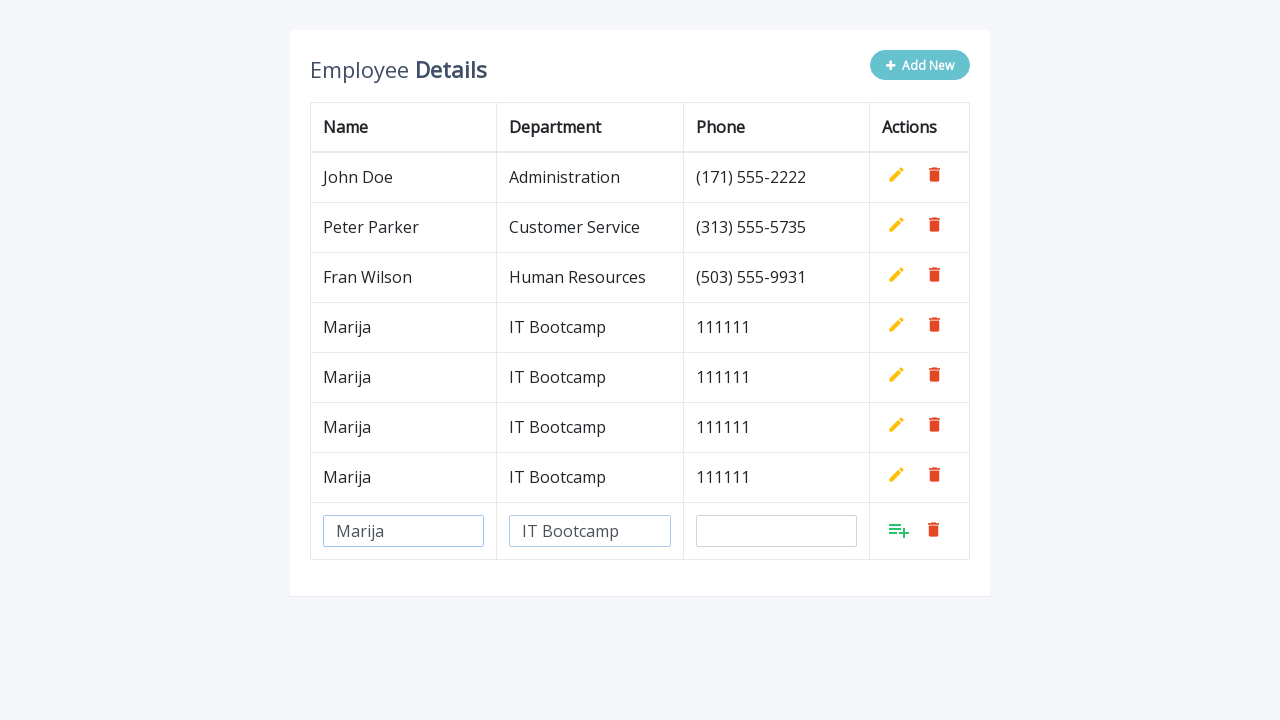

Filled phone field with '111111' (iteration 5) on input[name='phone']
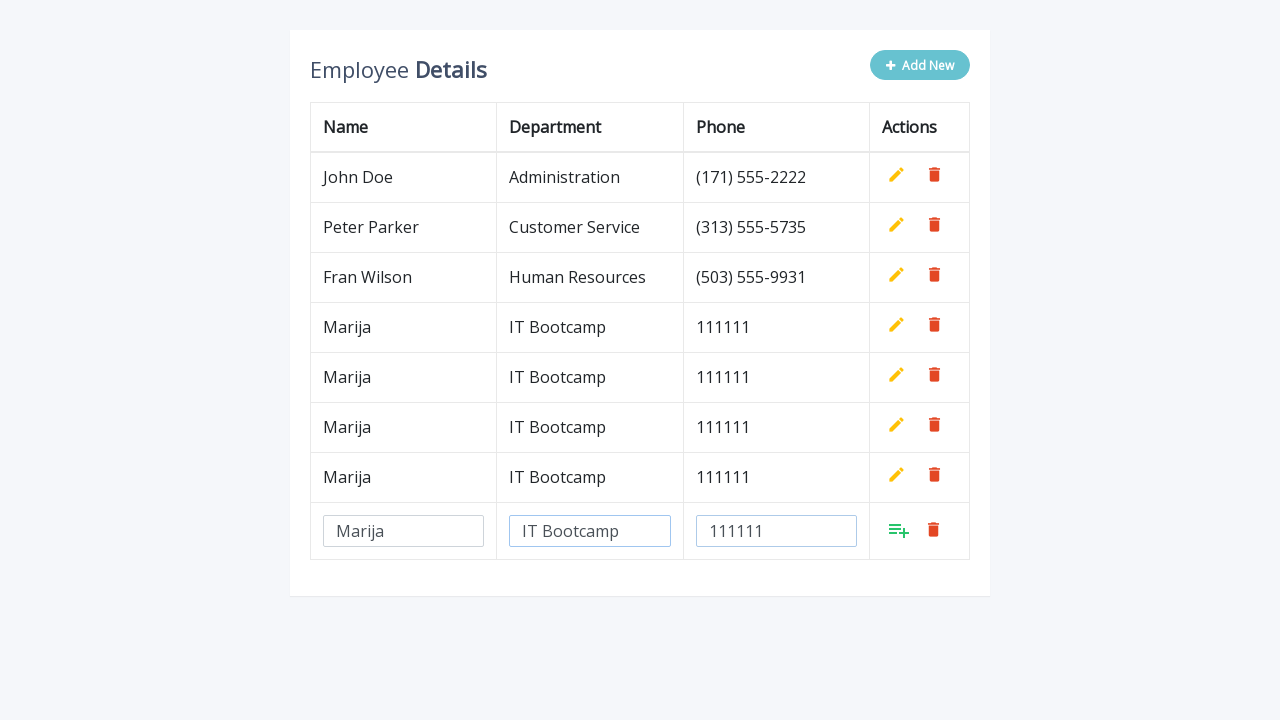

Clicked Add button to confirm row entry (iteration 5) at (899, 530) on a.add >> nth=7
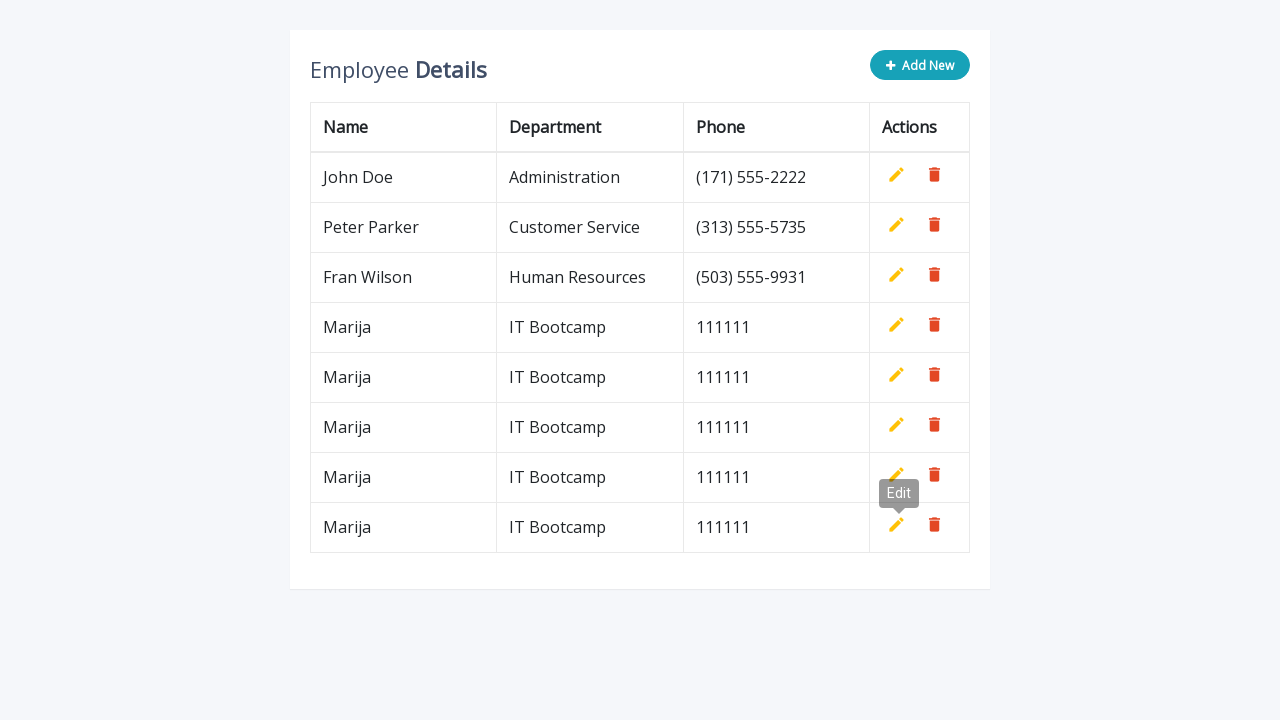

Waited 500ms before next iteration (iteration 5)
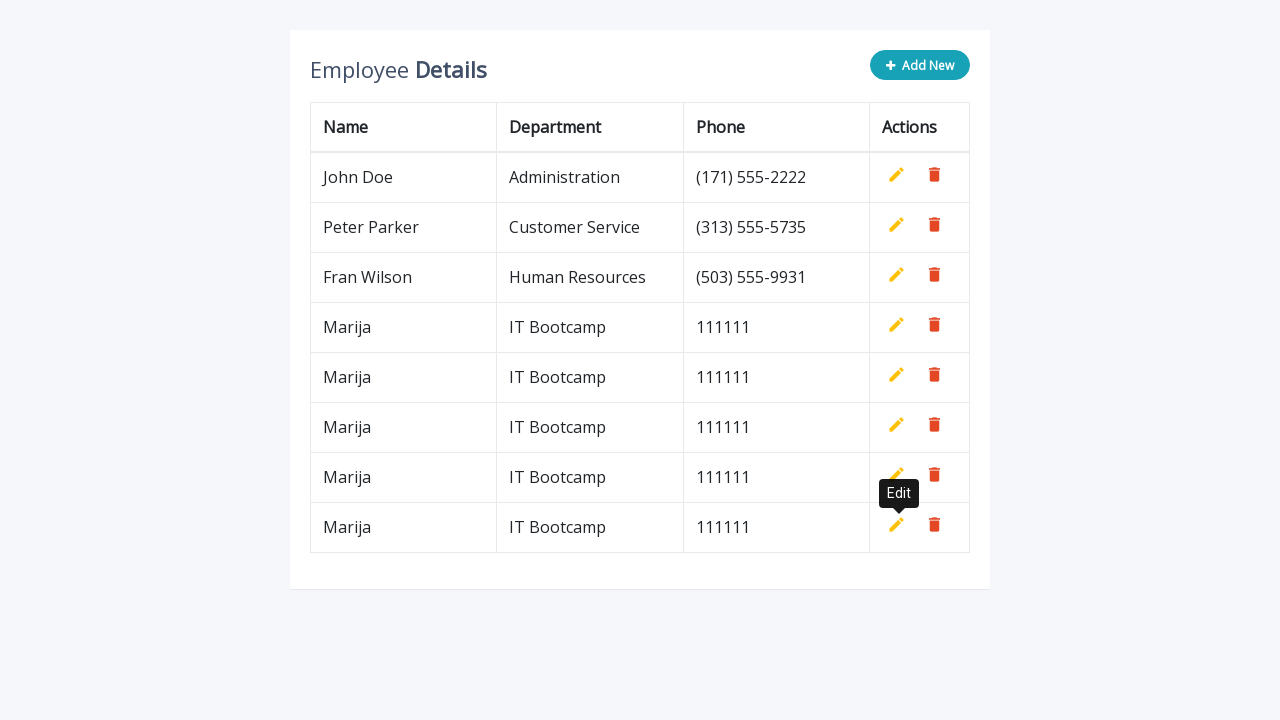

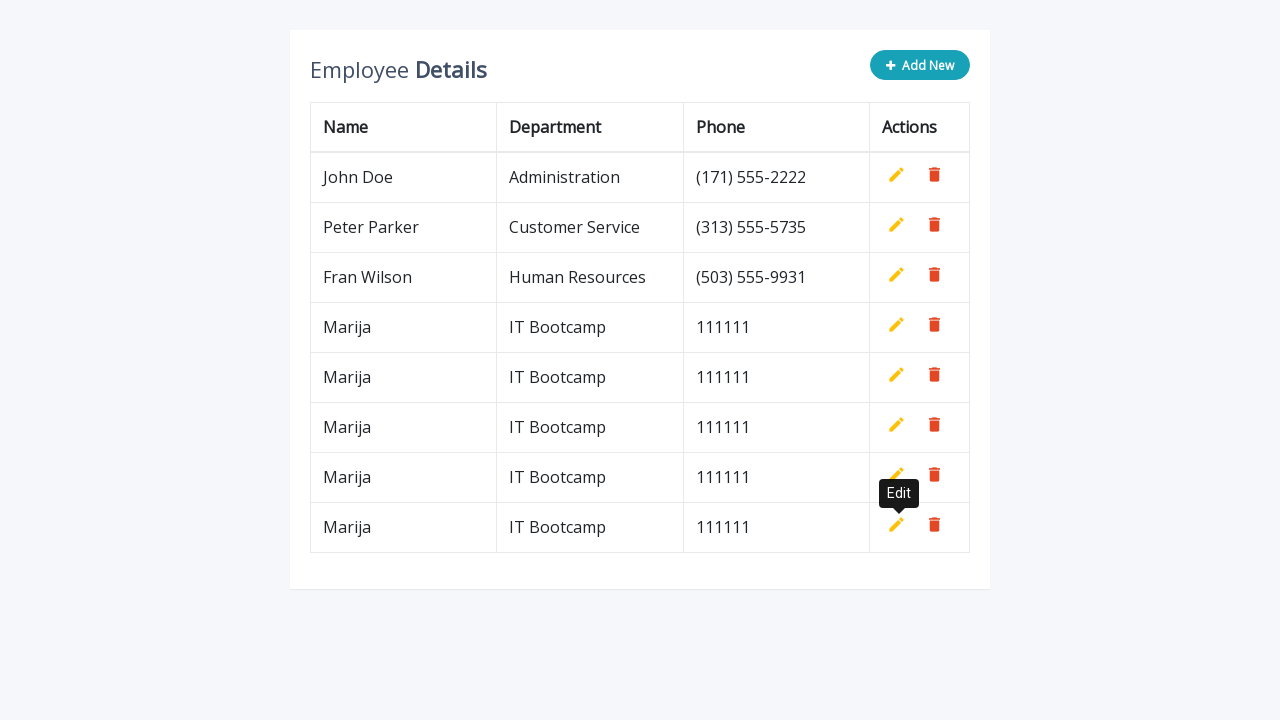